Tests JavaScript alert handling by clicking three different alert buttons (JS Alert, JS Confirm, JS Prompt) and interacting with each alert dialog - accepting alerts and entering text into the prompt.

Starting URL: https://the-internet.herokuapp.com/javascript_alerts

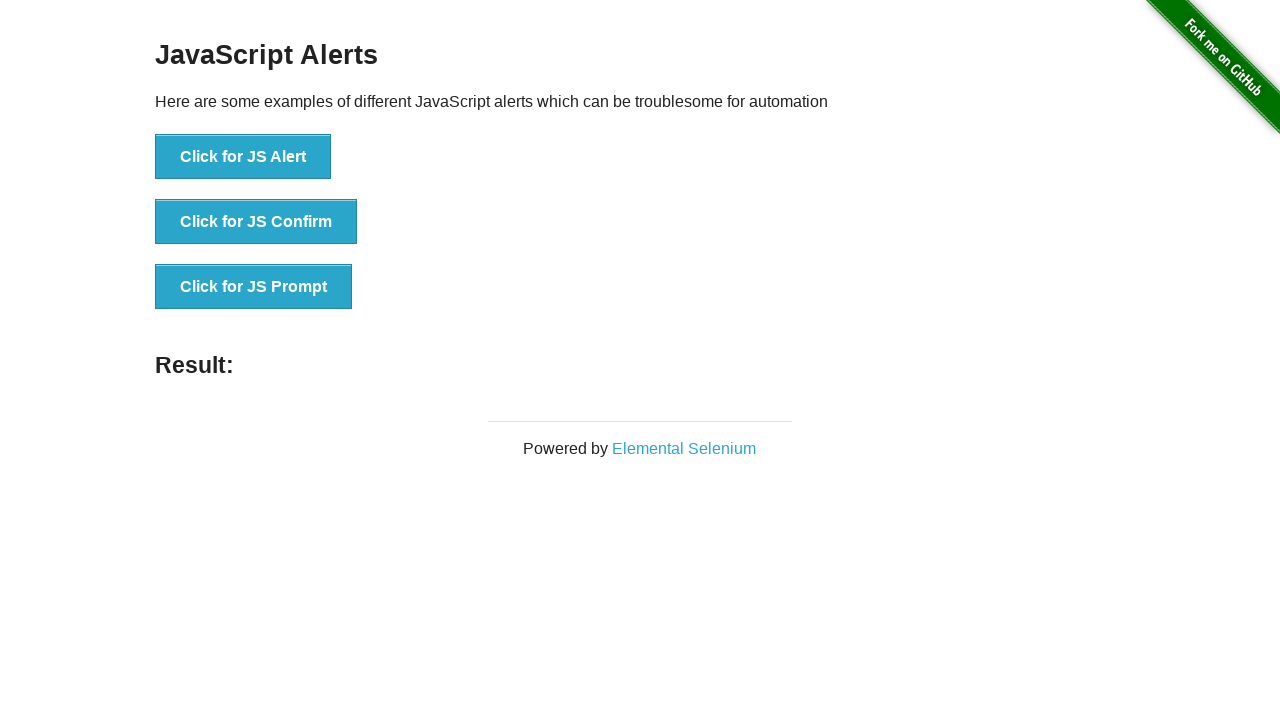

Located JS Alert button
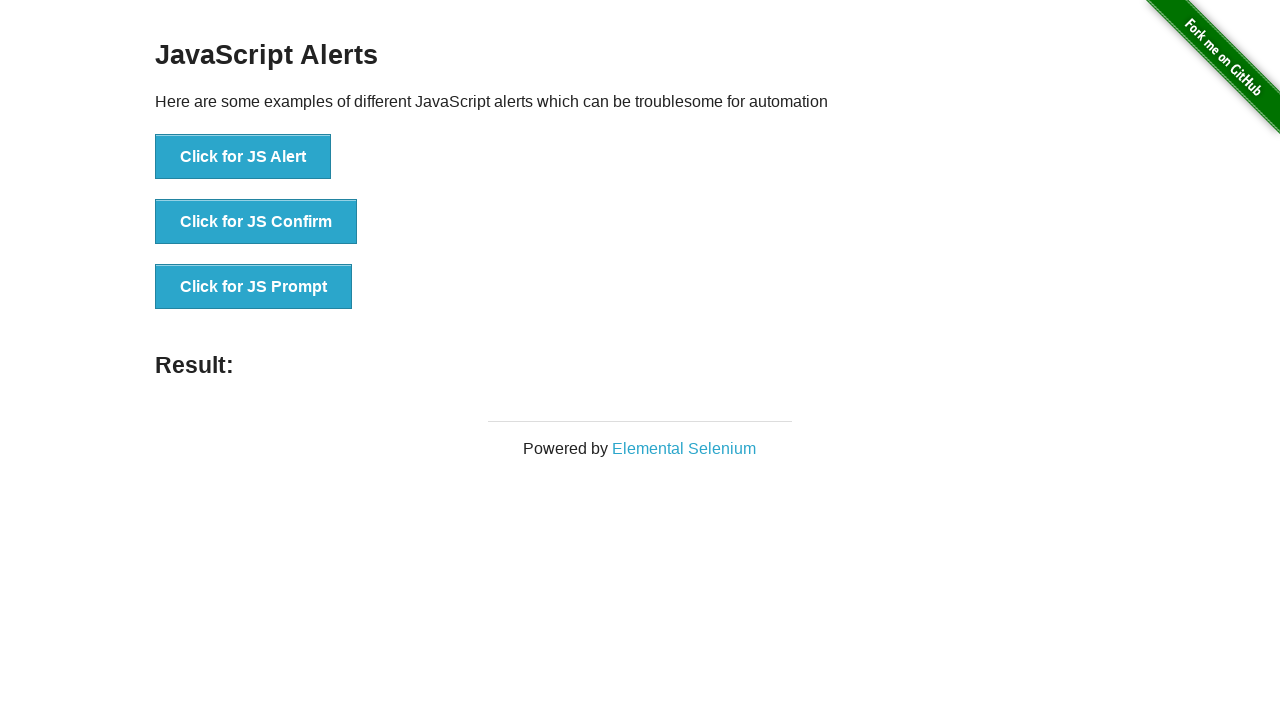

JS Alert button is visible
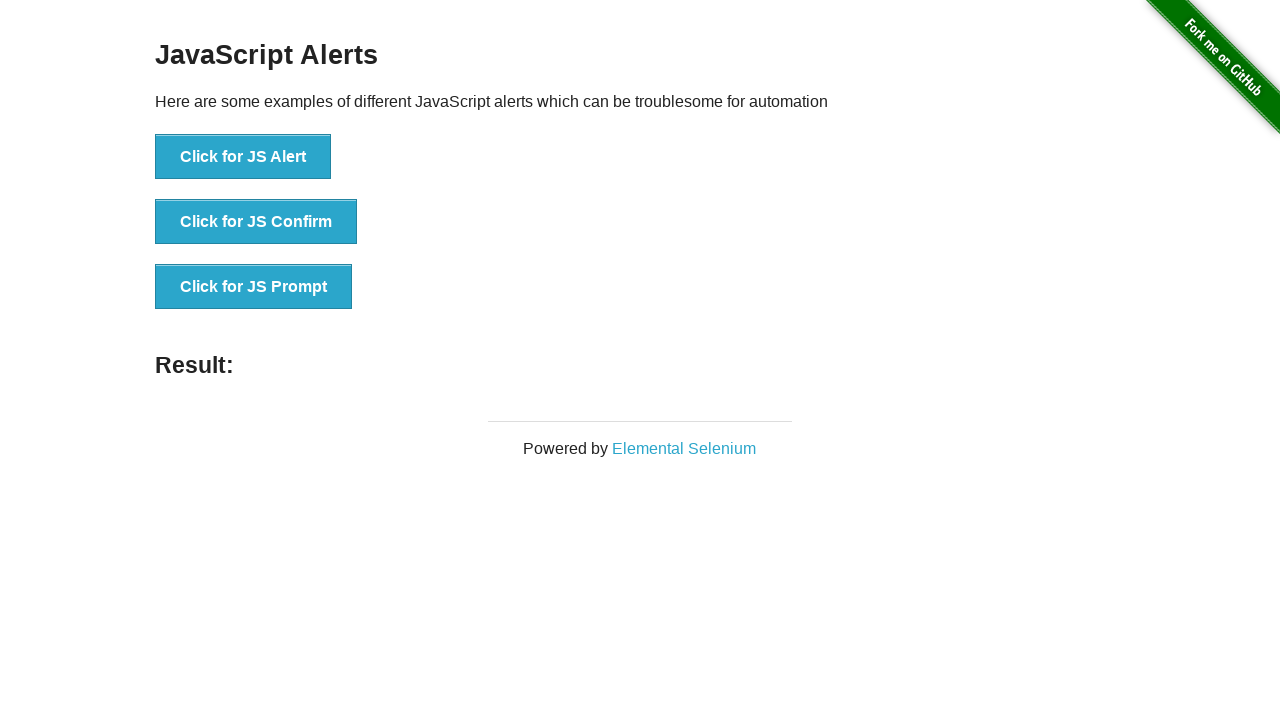

Clicked JS Alert button at (243, 157) on xpath=//button[normalize-space()='Click for JS Alert']
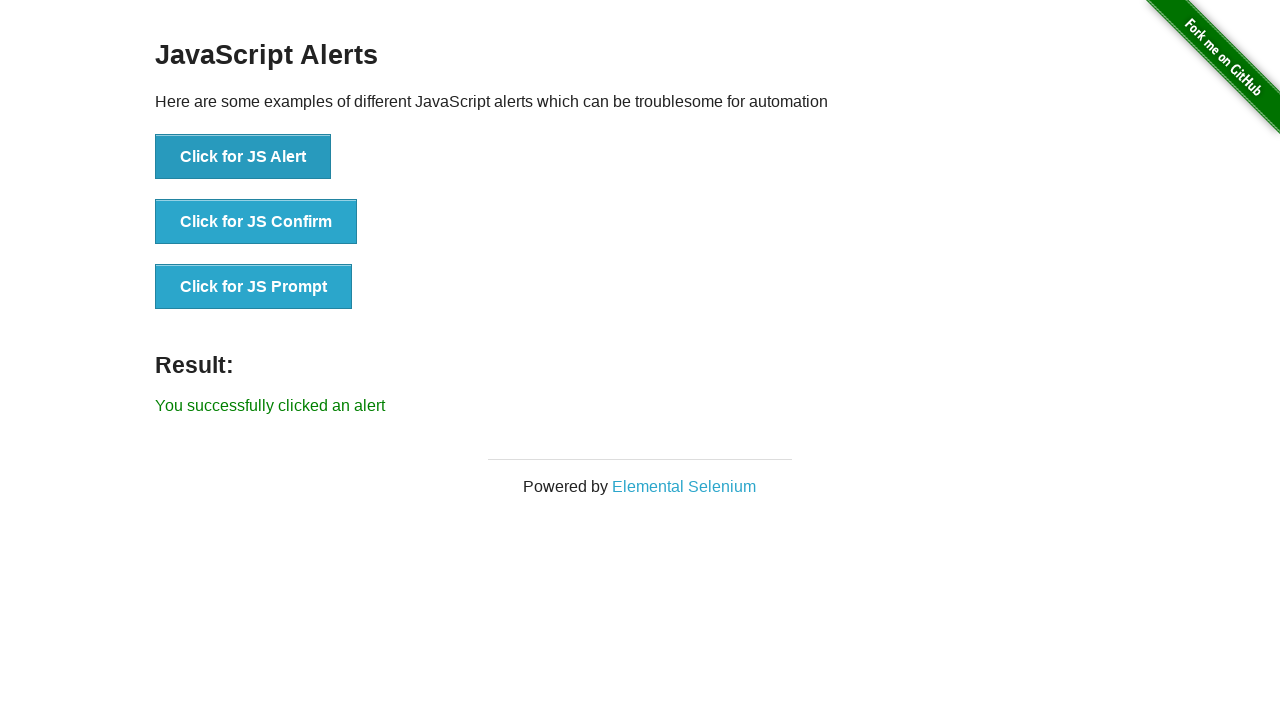

Set up dialog handler to accept JS Alert
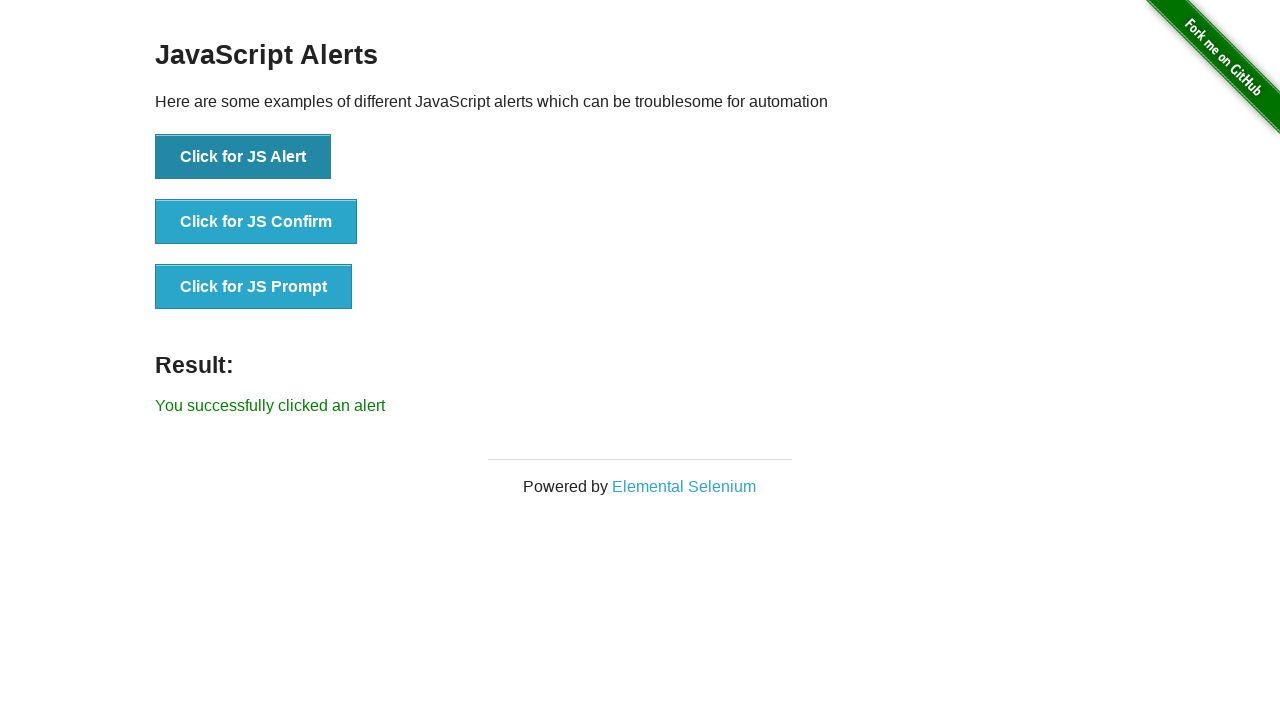

Waited for JS Alert to complete
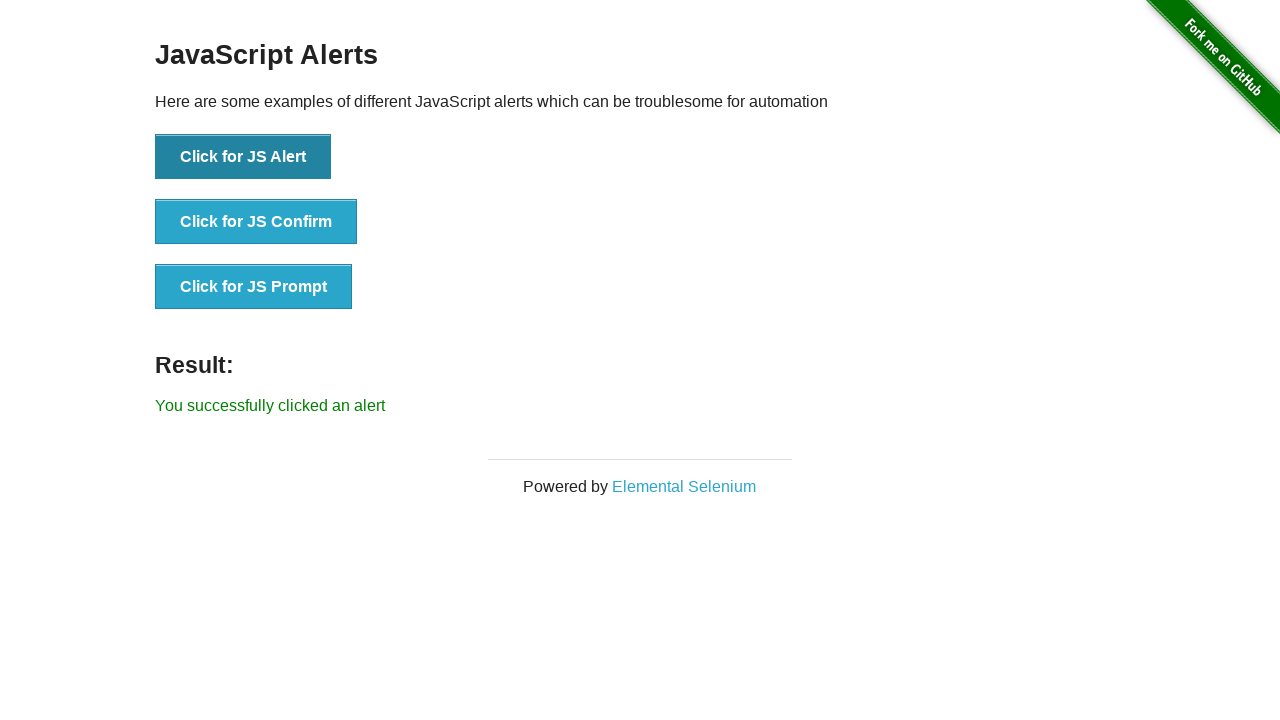

Set up dialog handler to accept JS Confirm
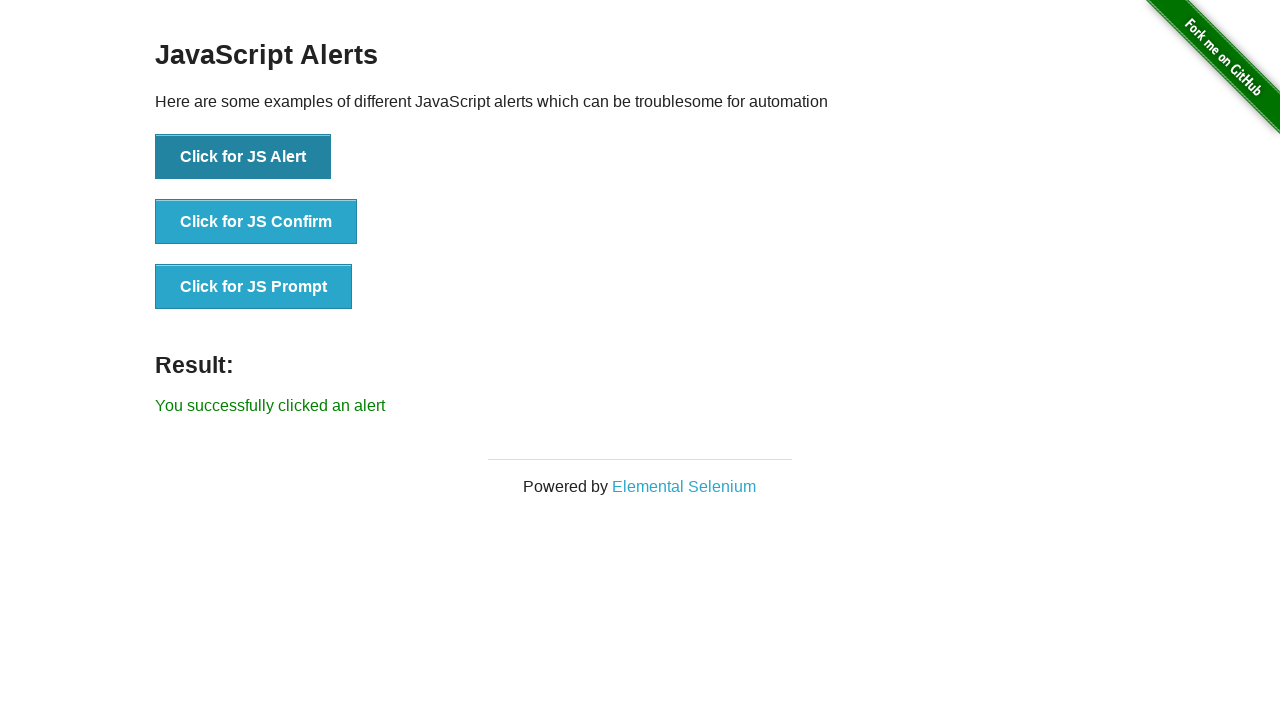

Clicked JS Confirm button at (256, 222) on xpath=//button[normalize-space()='Click for JS Confirm']
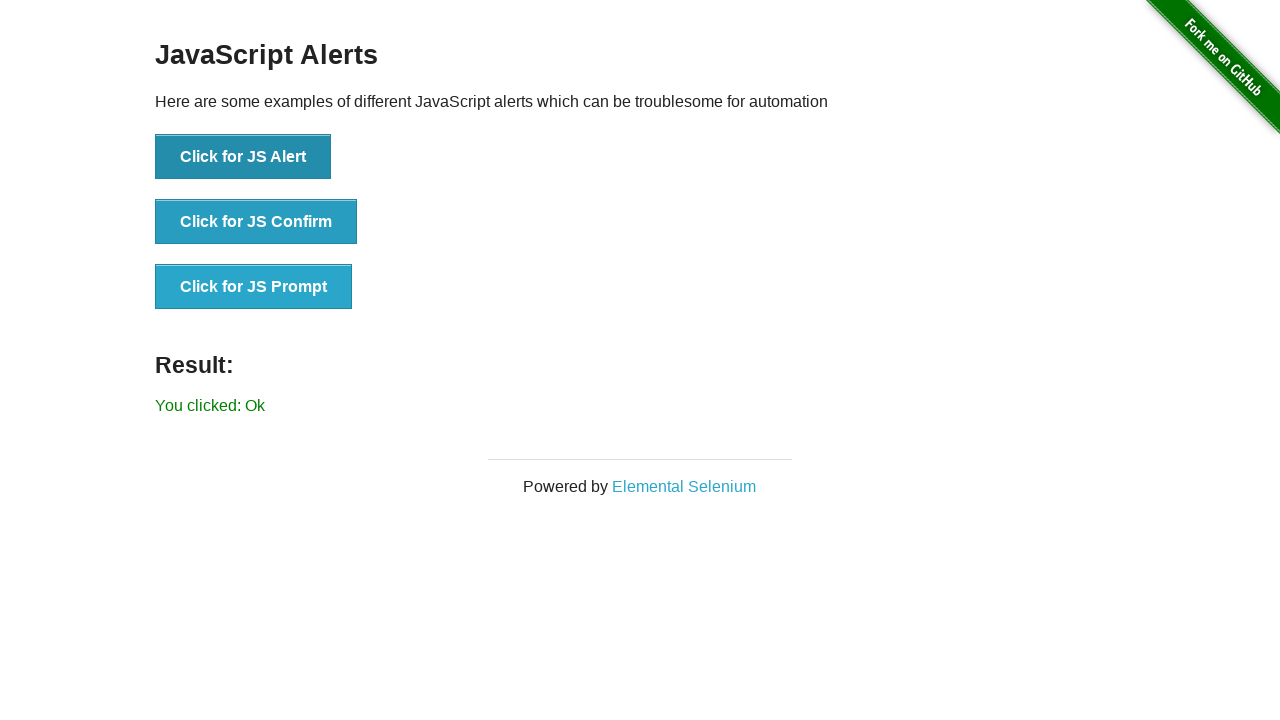

Waited for JS Confirm dialog to complete
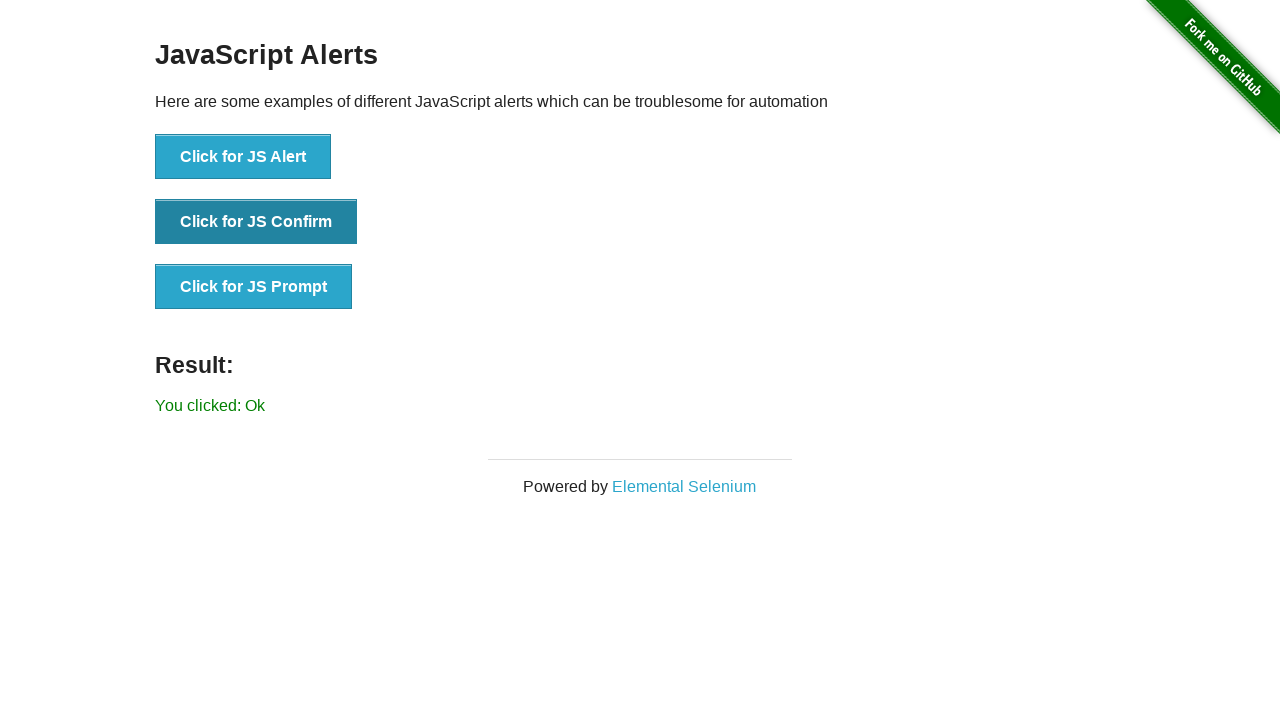

Set up dialog handler to accept JS Prompt with text 'Rakibul islam'
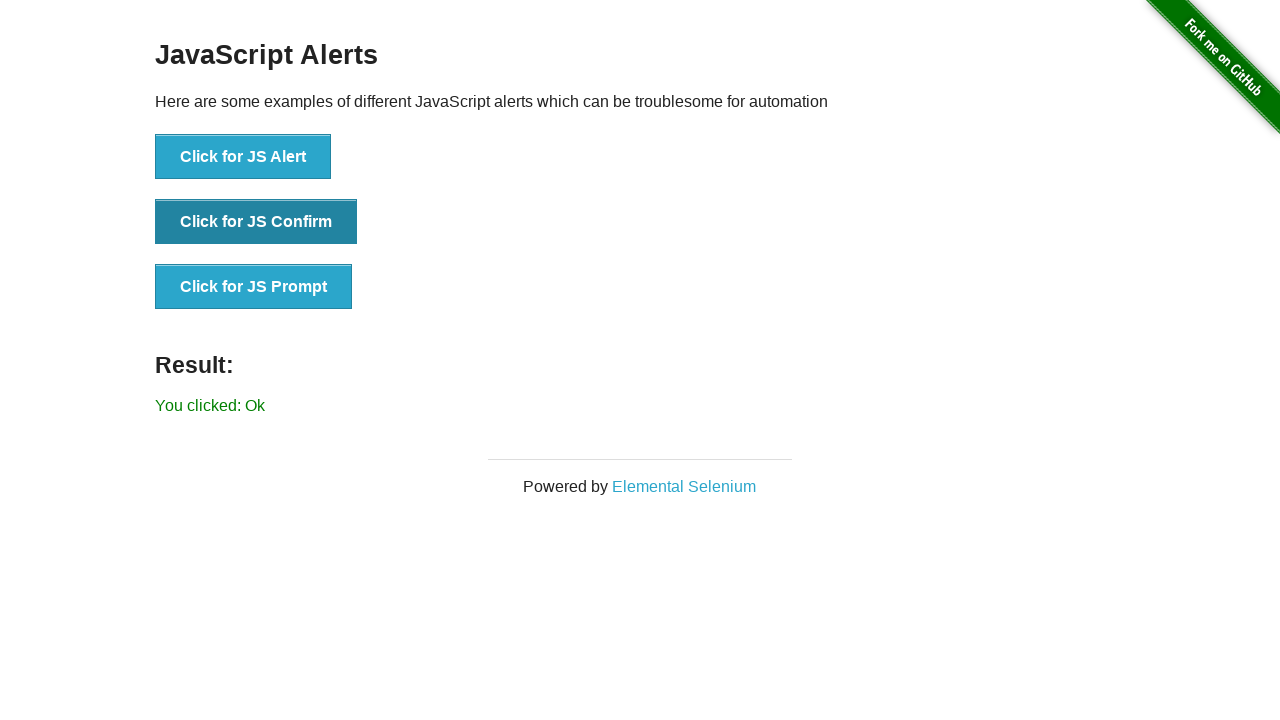

Clicked JS Prompt button at (254, 287) on xpath=//button[normalize-space()='Click for JS Prompt']
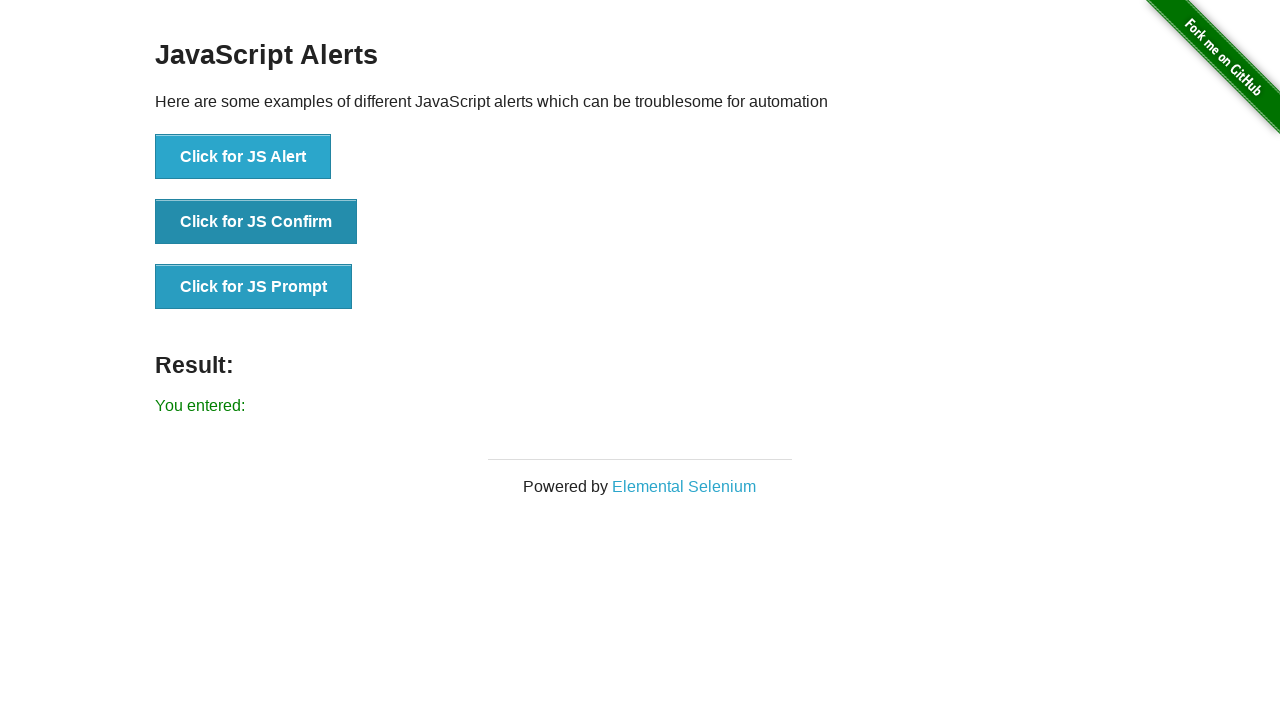

Waited for JS Prompt dialog to complete
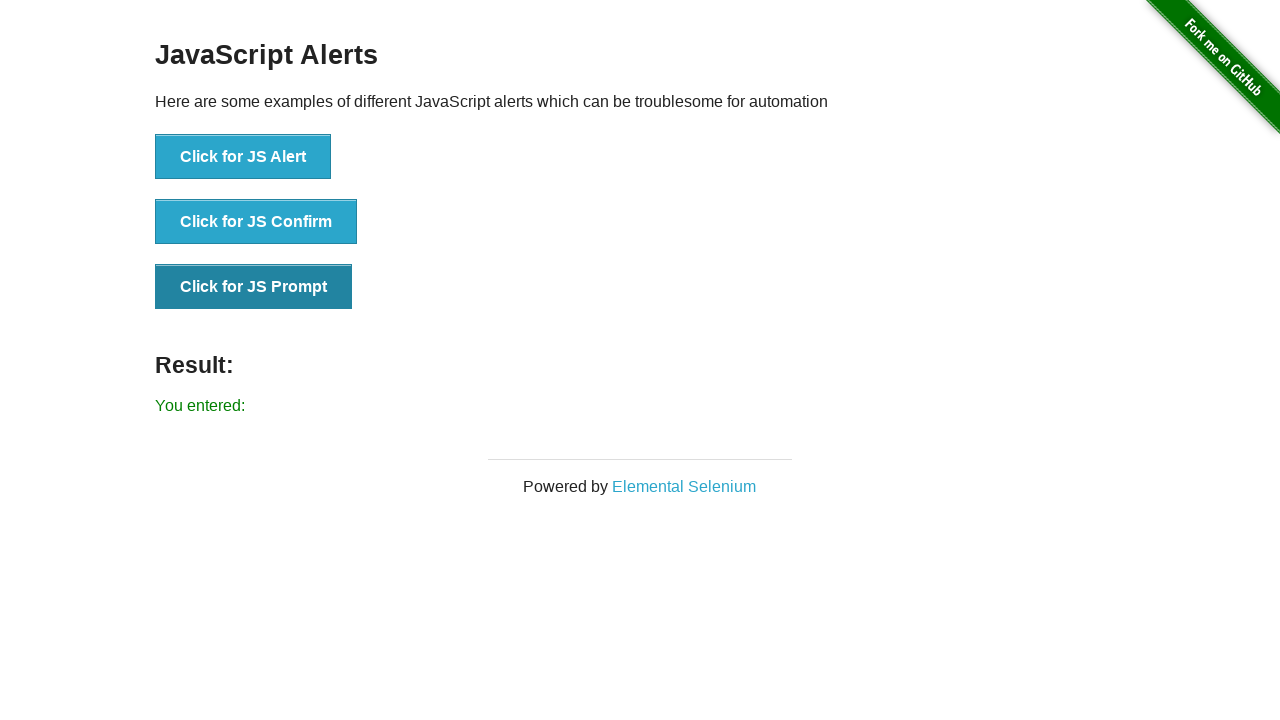

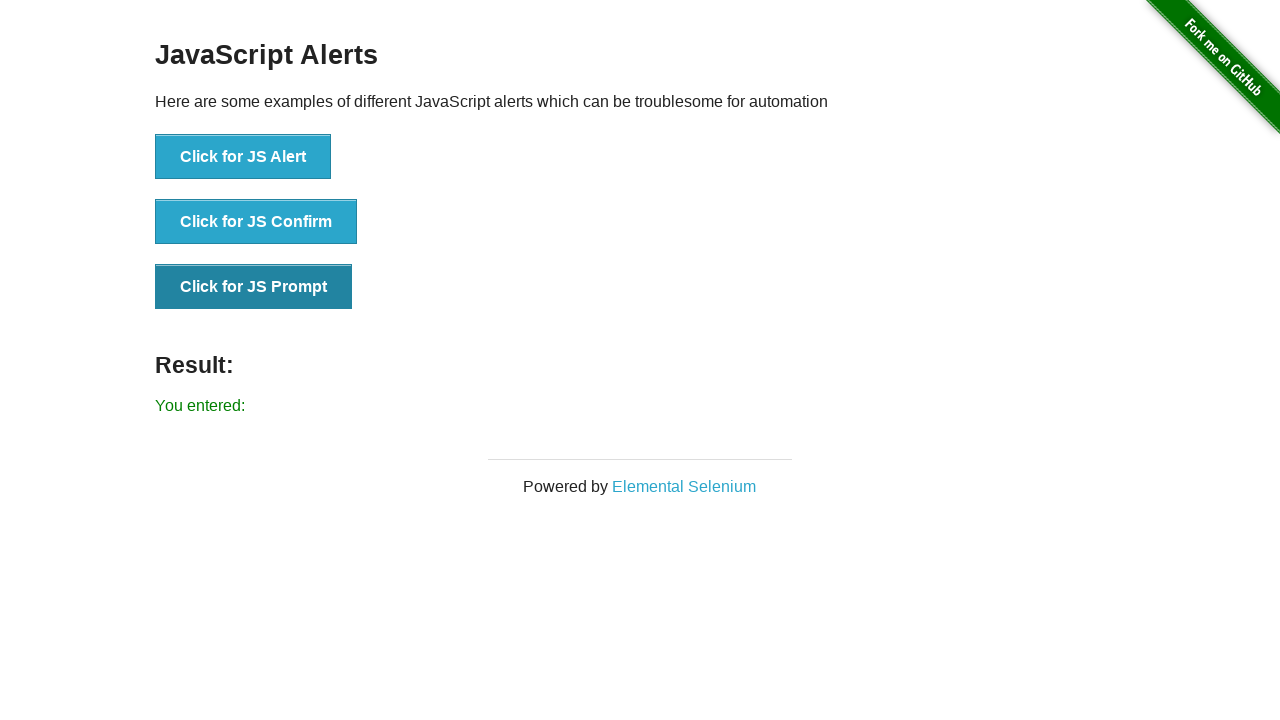